Tests scrolling functionality by navigating to the practice page and scrolling to the CYDEO link element using hover/move action

Starting URL: https://practice.cydeo.com/

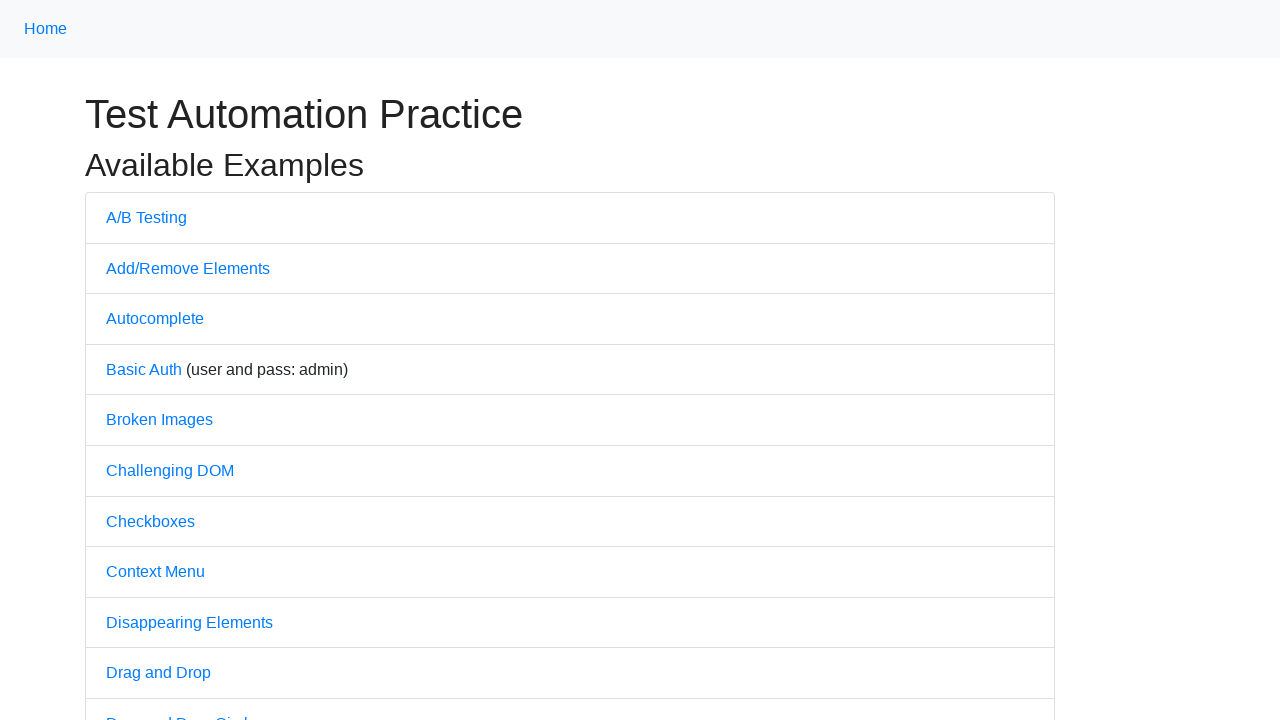

Located CYDEO link element
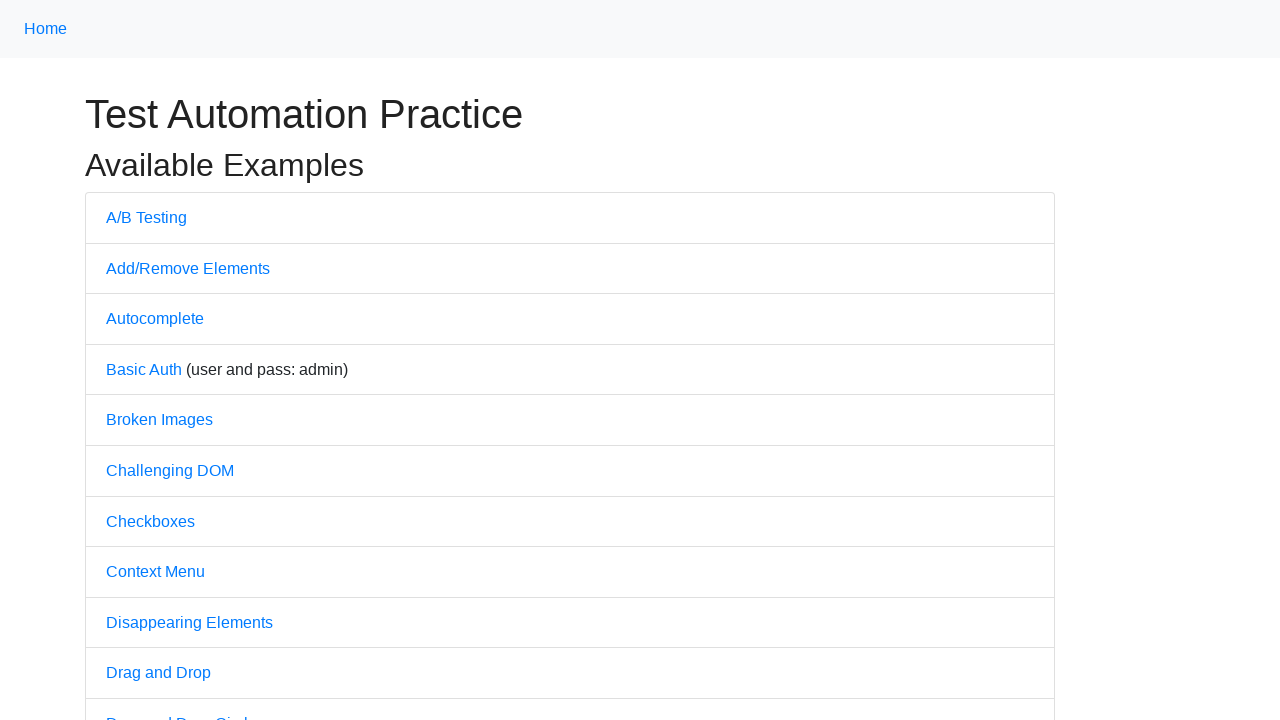

Scrolled to CYDEO link element into view
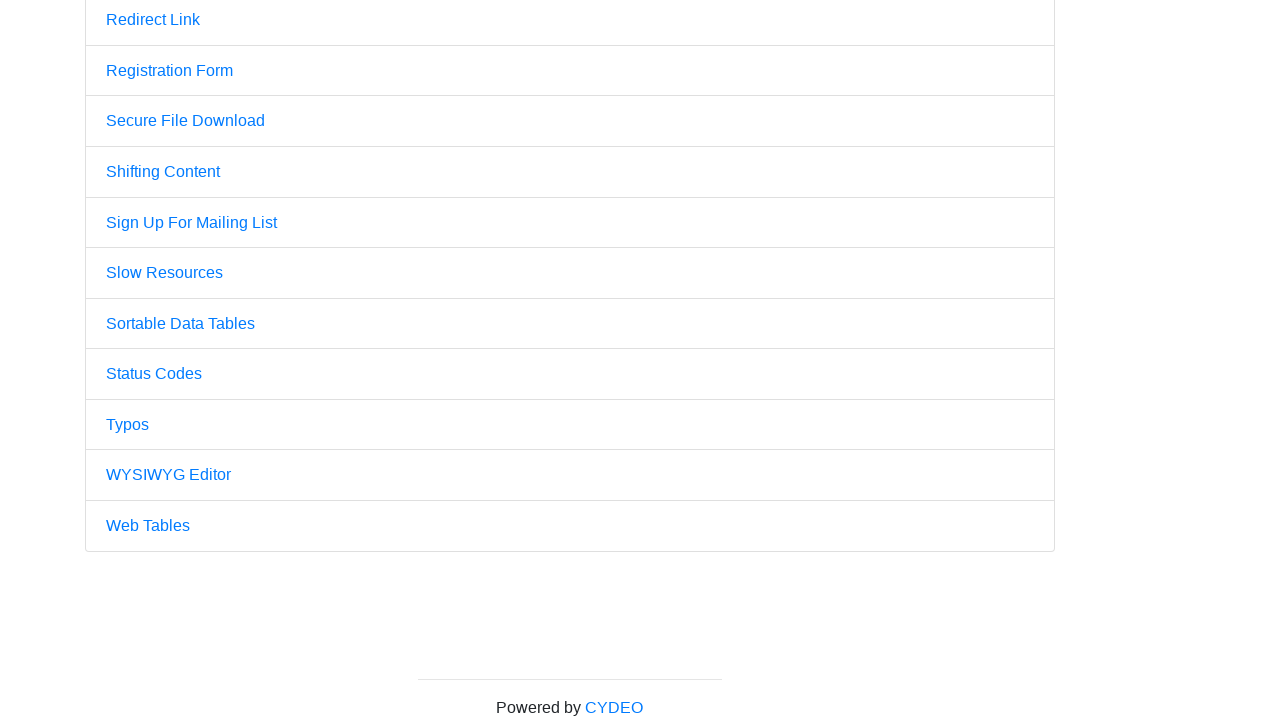

Hovered over CYDEO link element at (614, 707) on a:text('CYDEO')
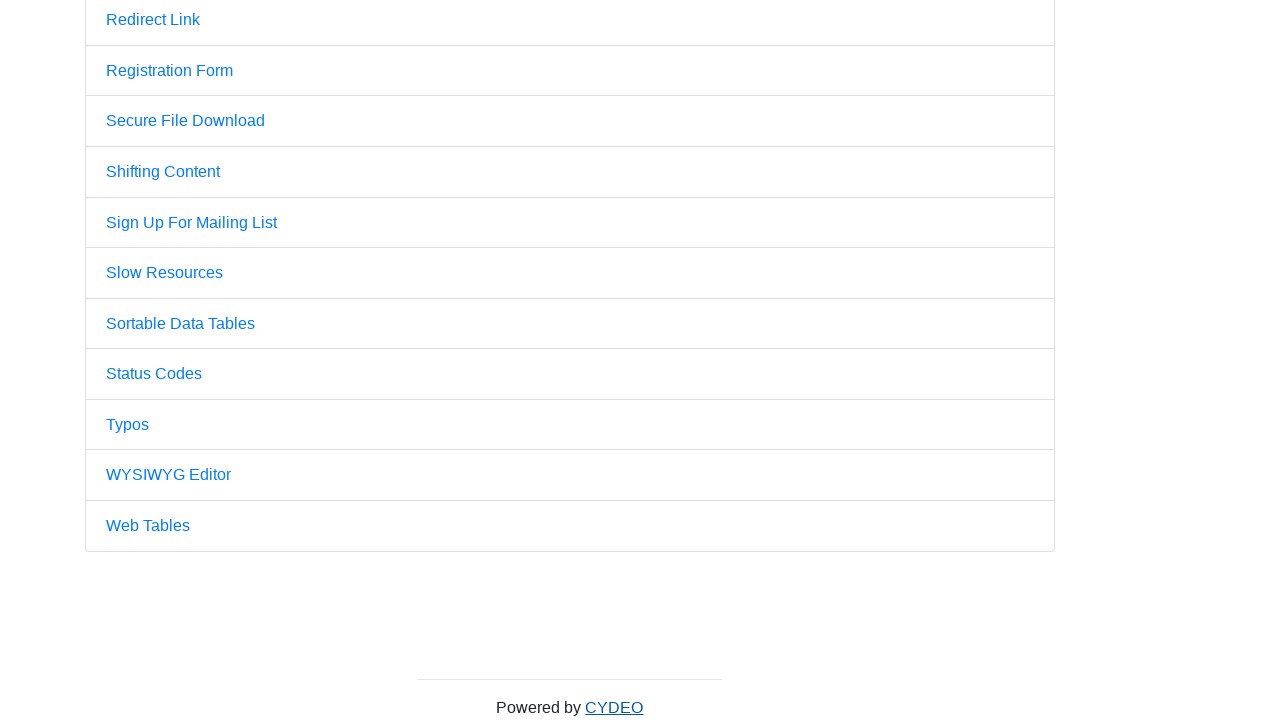

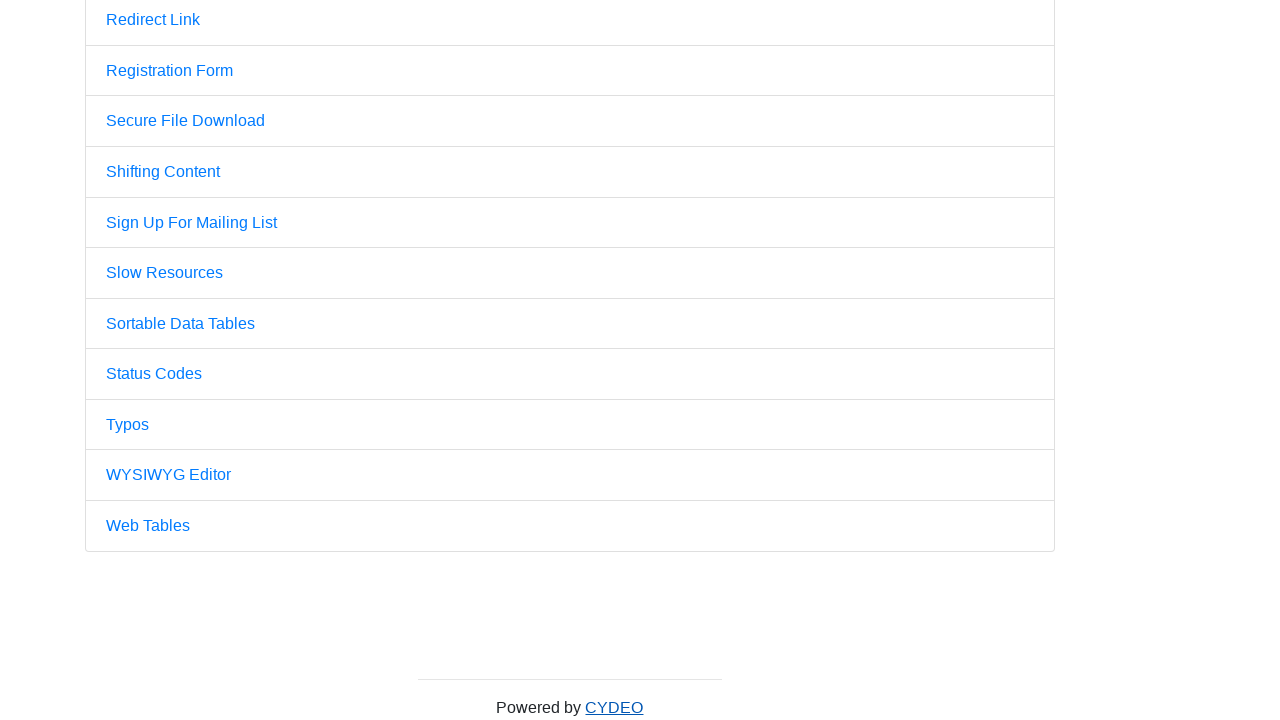